Tests that clicking the Elements button on the homepage expands the navigation list, verifying the collapsible menu functionality works correctly.

Starting URL: https://demoqa.com/books

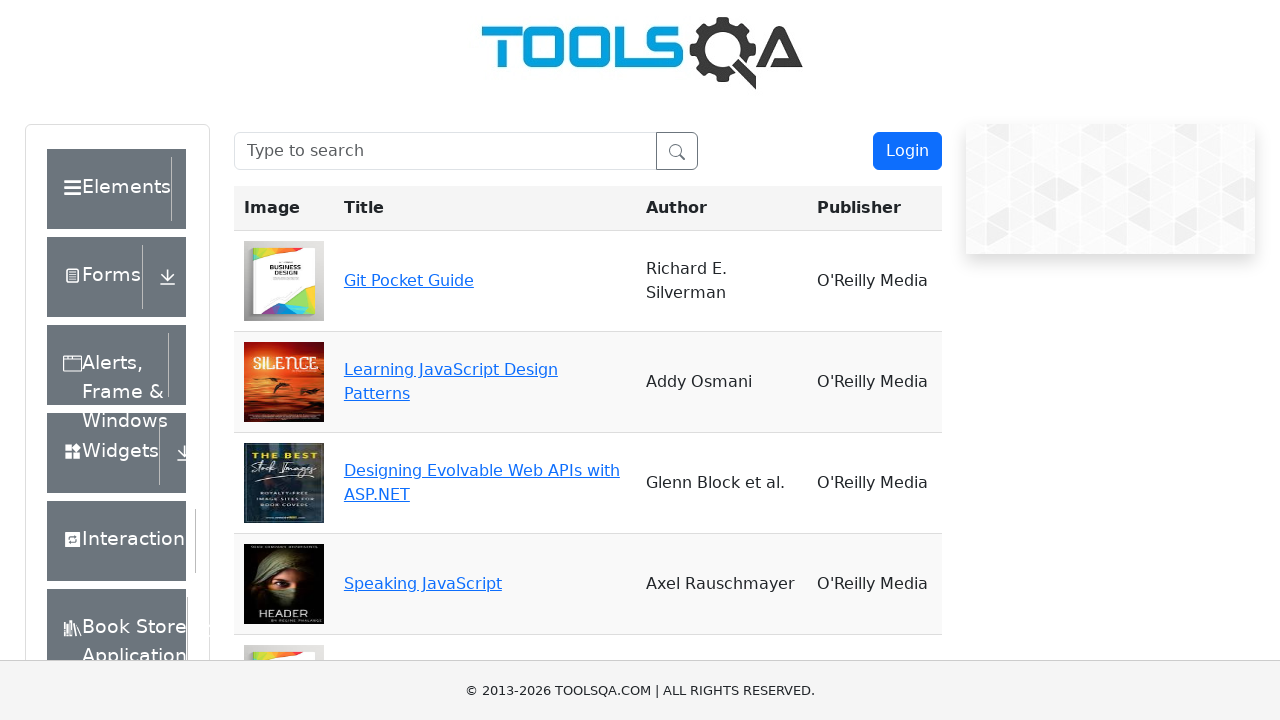

Clicked the Elements button in the left sidebar at (109, 189) on text=Elements
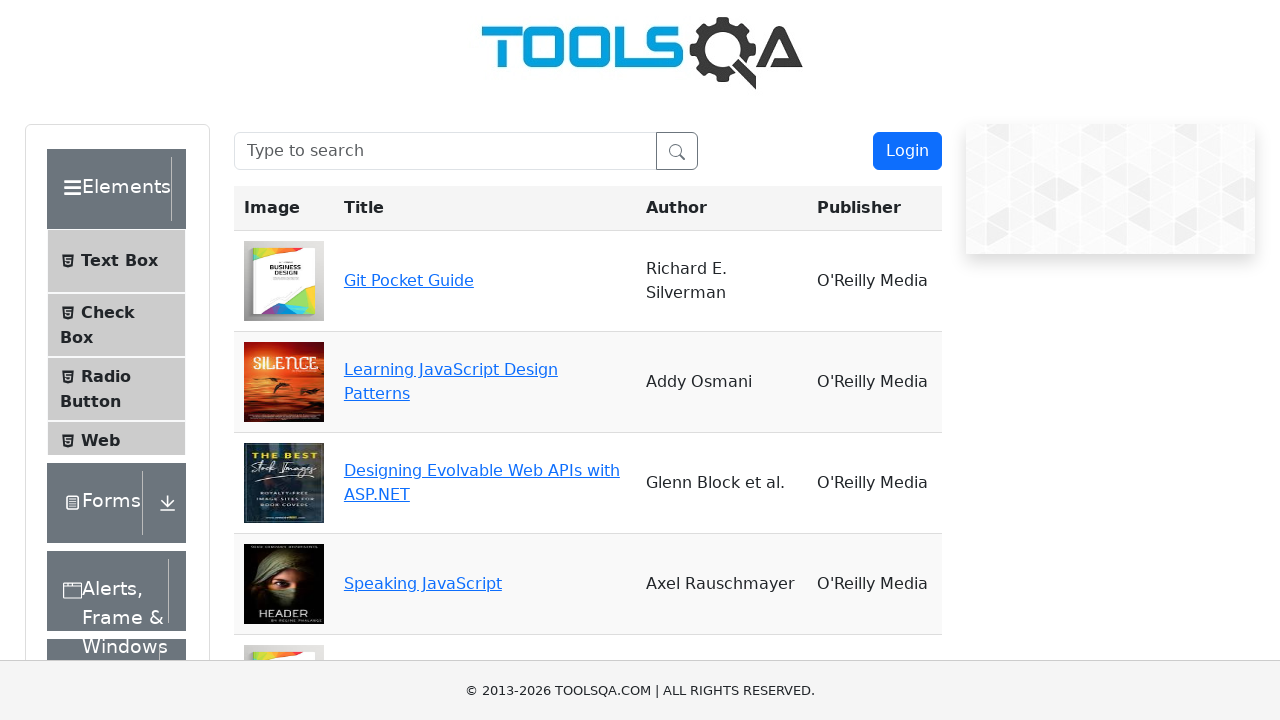

Verified the Elements navigation list expanded and is visible
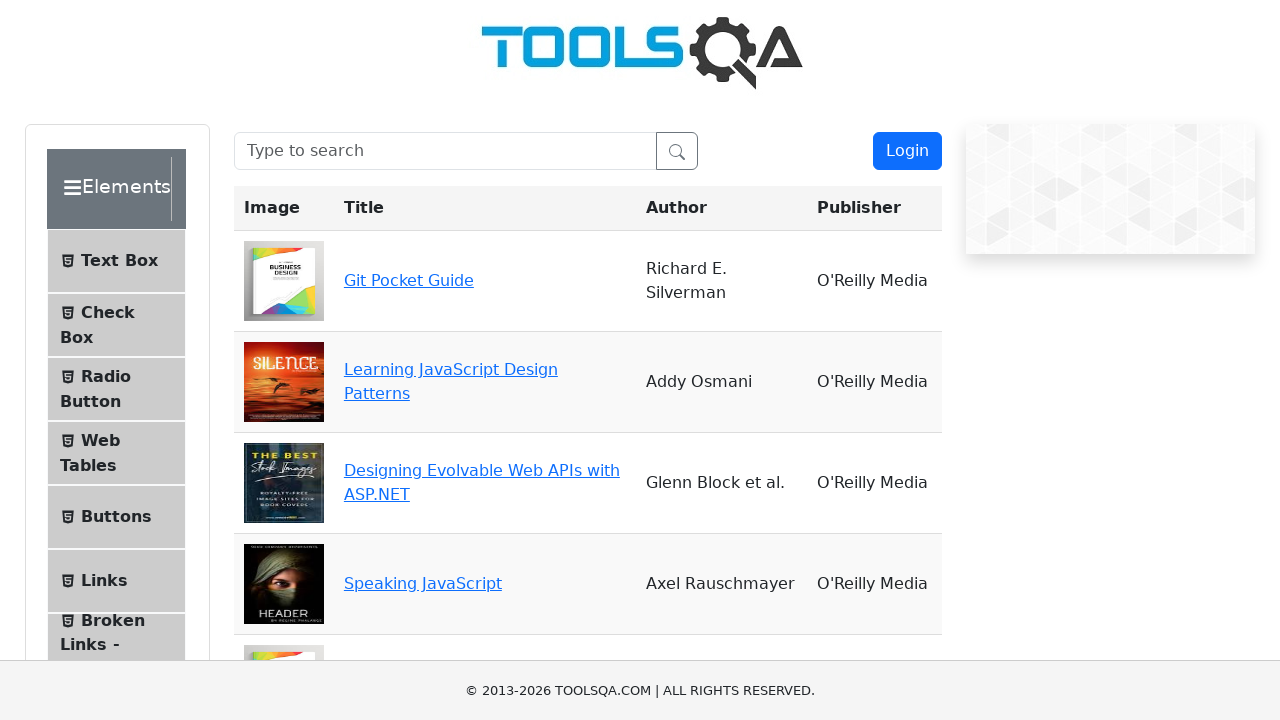

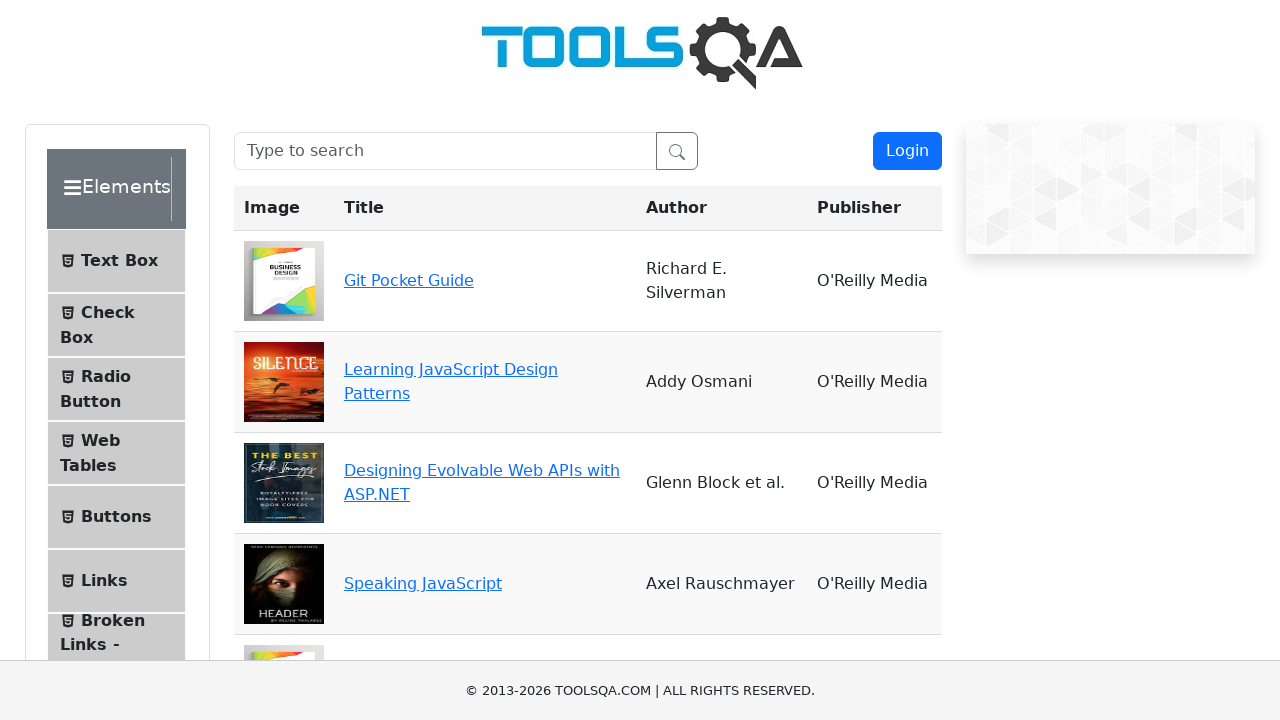